Verifies that clicking a course card navigates to the course detail page.

Starting URL: https://hedgehog.cloud/learn/pathways/network-like-hyperscaler

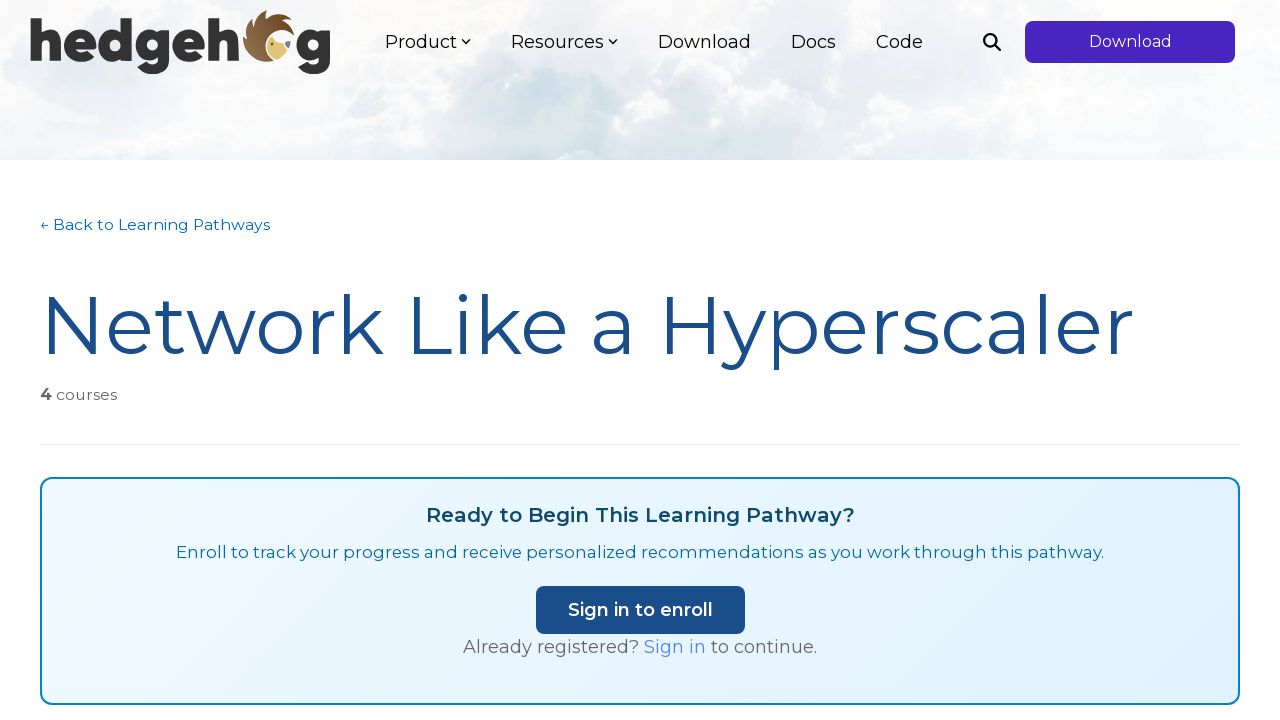

Clicked first course card in modules grid at (232, 360) on .modules-grid .module-card >> nth=0
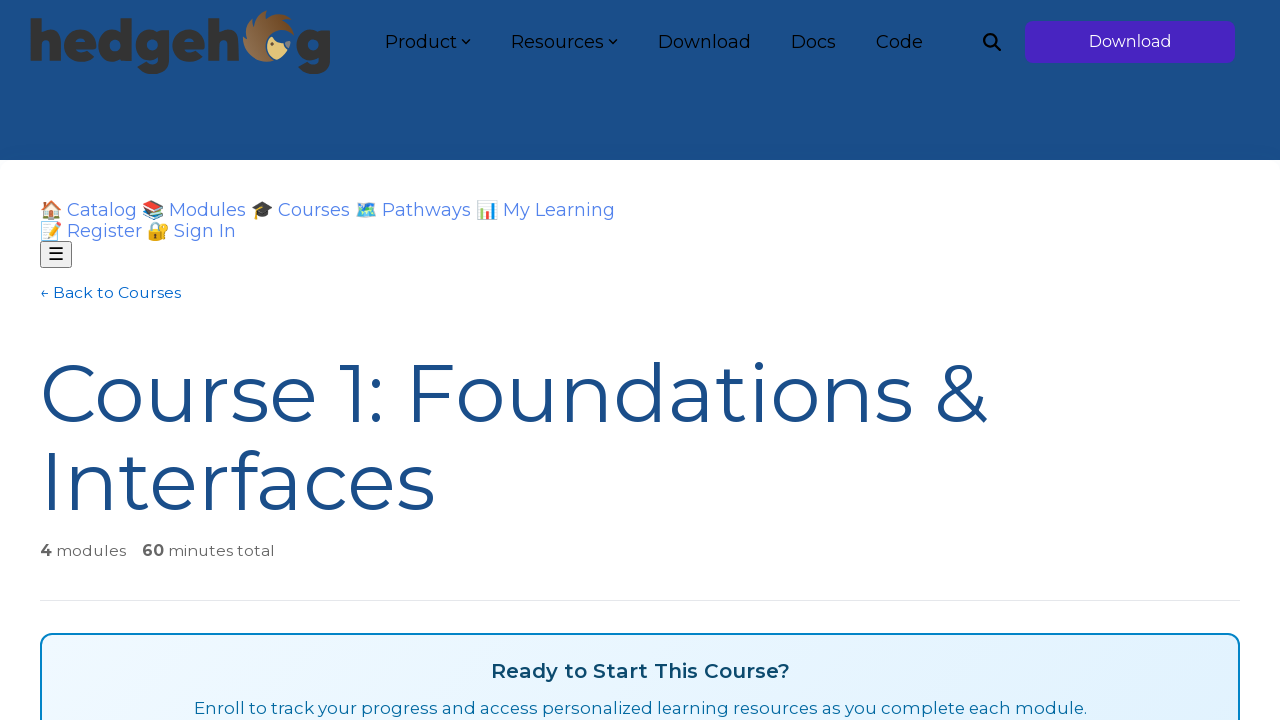

Waited for navigation to course detail page (URL matches /learn/courses/)
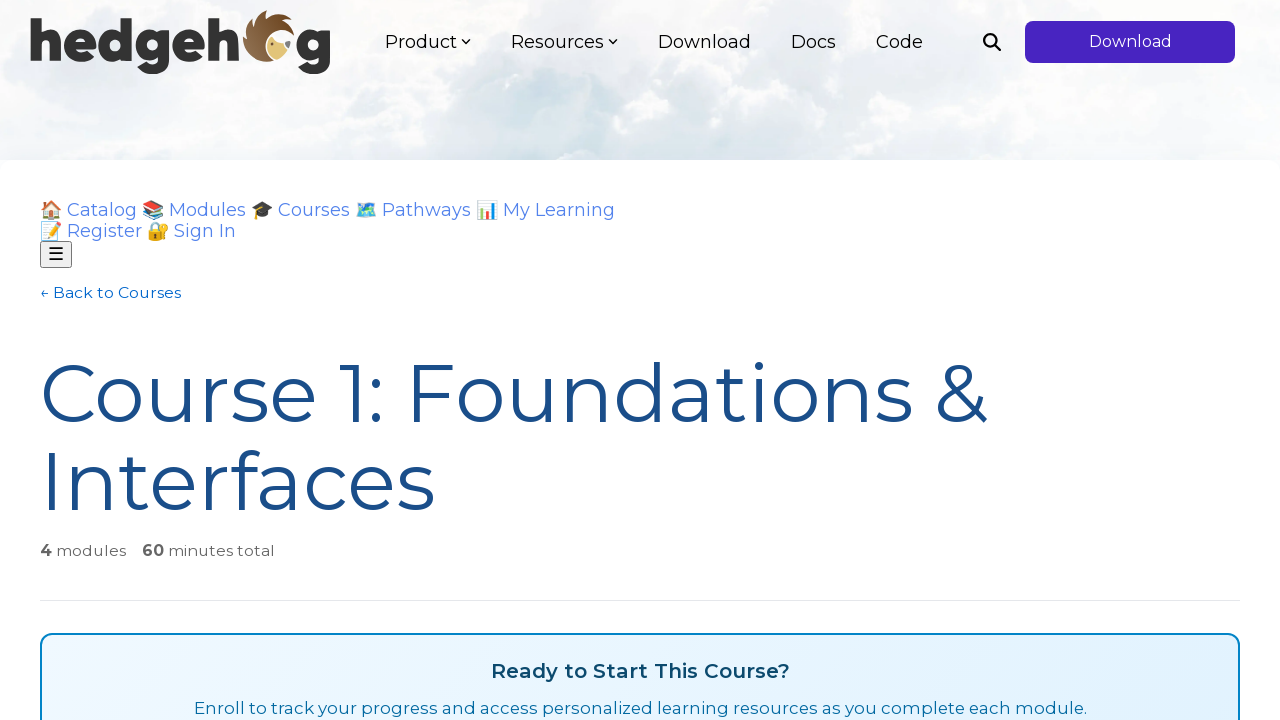

Verified URL contains correct course detail path '/learn/courses/network-like-hyperscaler-foundations'
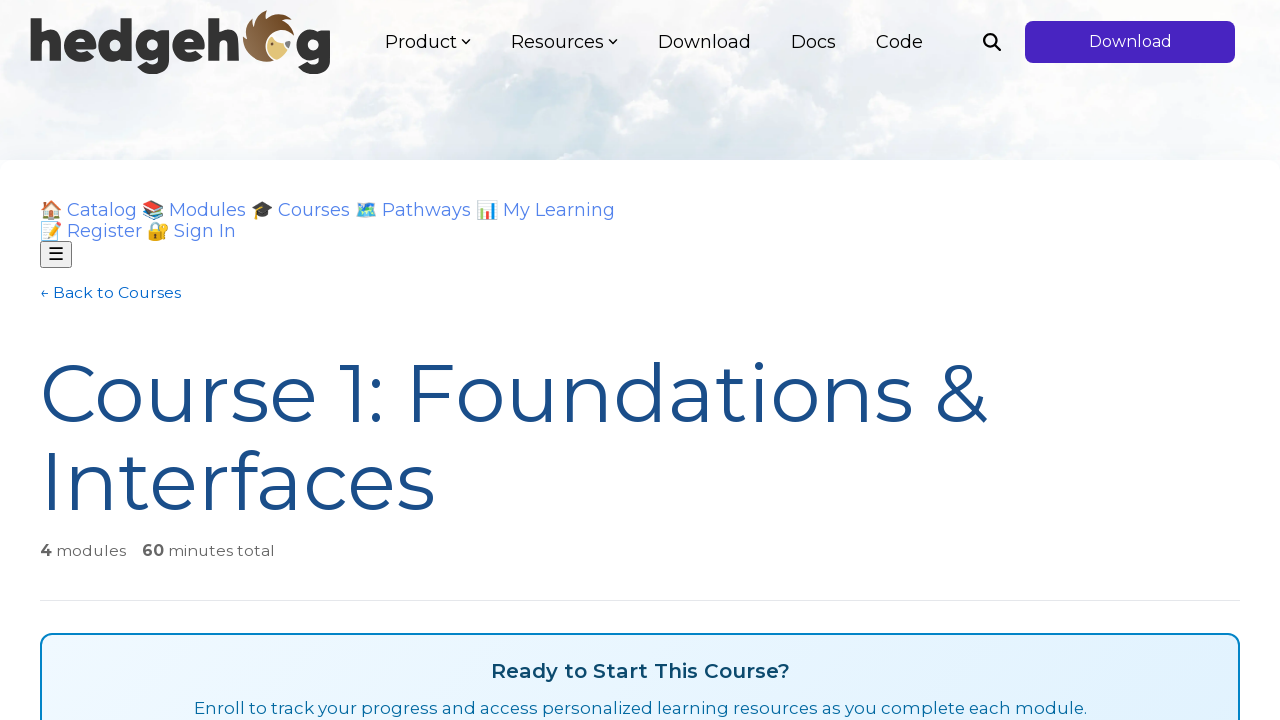

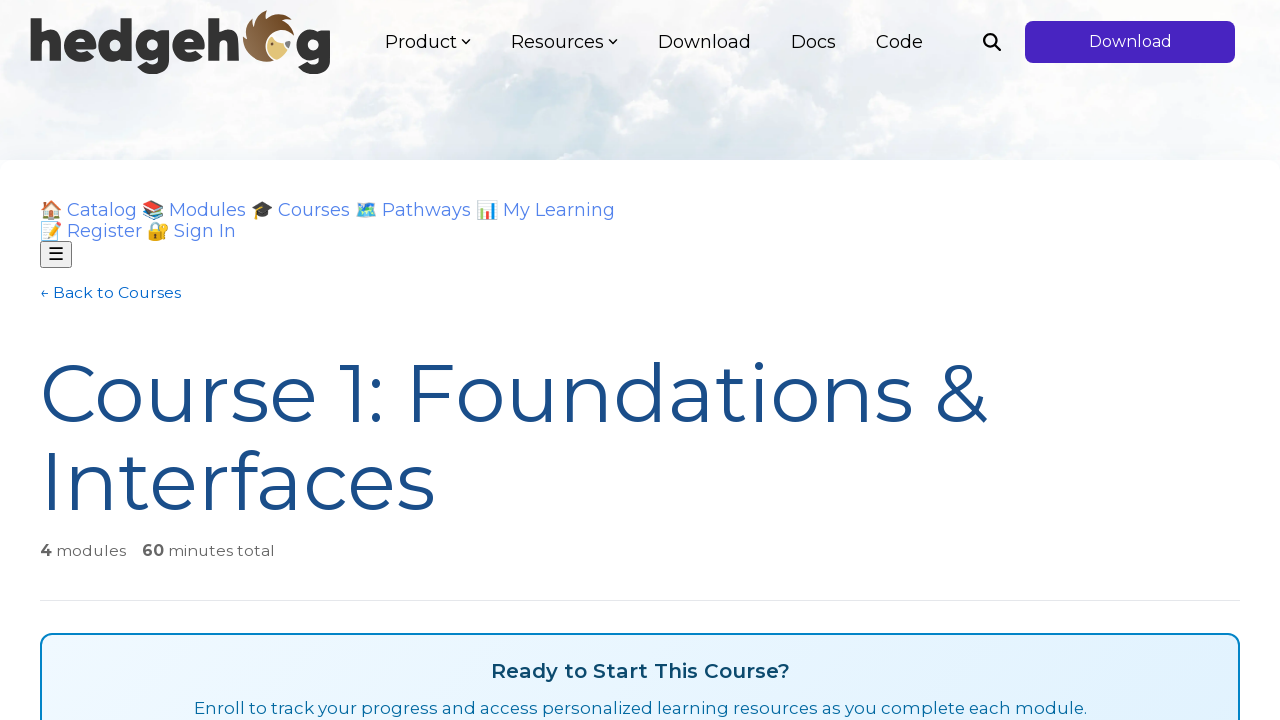